Fills out a dummy ticket form for visa application by selecting ticket option, entering traveler name, selecting date of birth, and choosing a reason for the dummy ticket

Starting URL: https://www.dummyticket.com/dummy-ticket-for-visa-application/

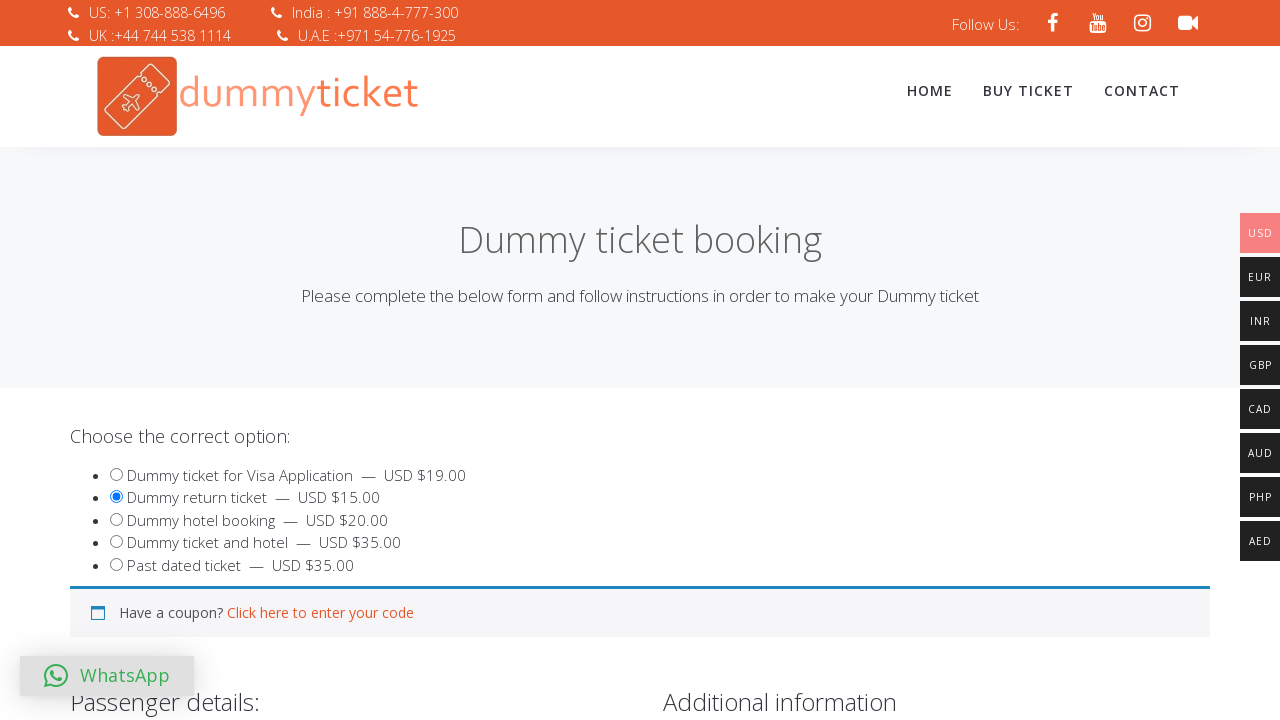

Selected ticket option with value 550 at (116, 497) on xpath=//ul[@id='checkout-products']//li//label//input[@value='550']
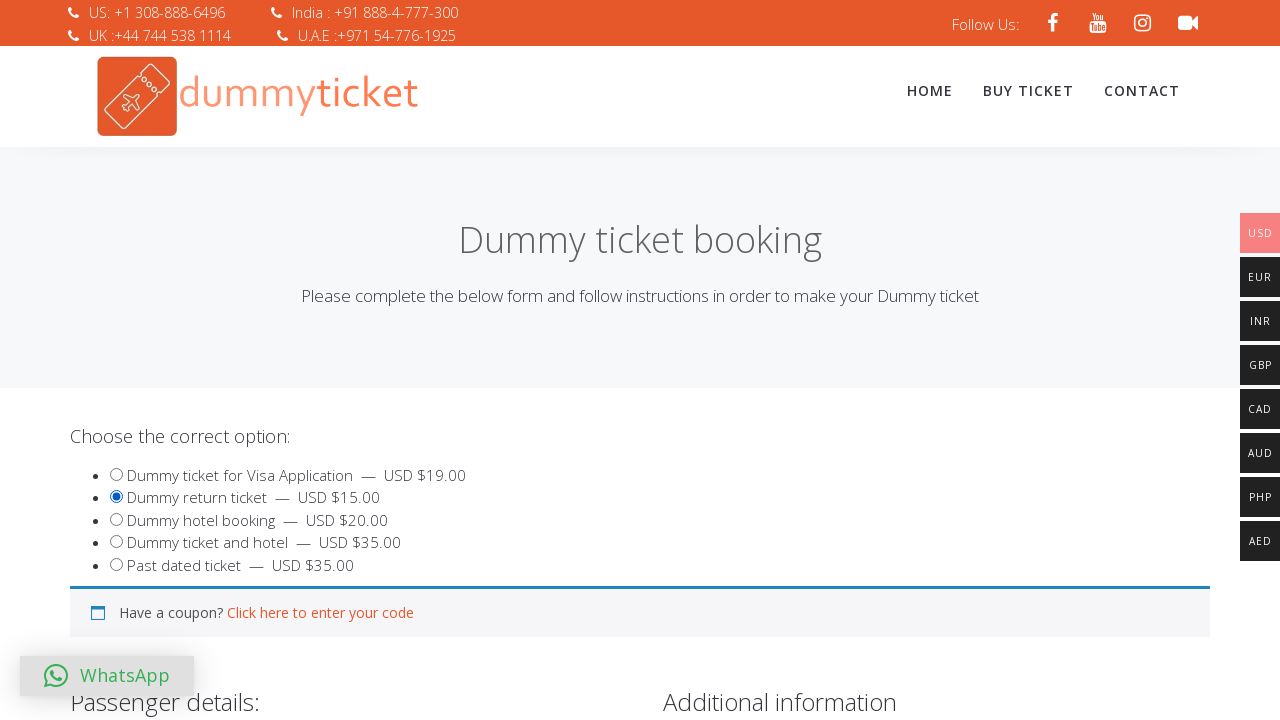

Entered traveler first name 'Venkateswarlu' on input#travname
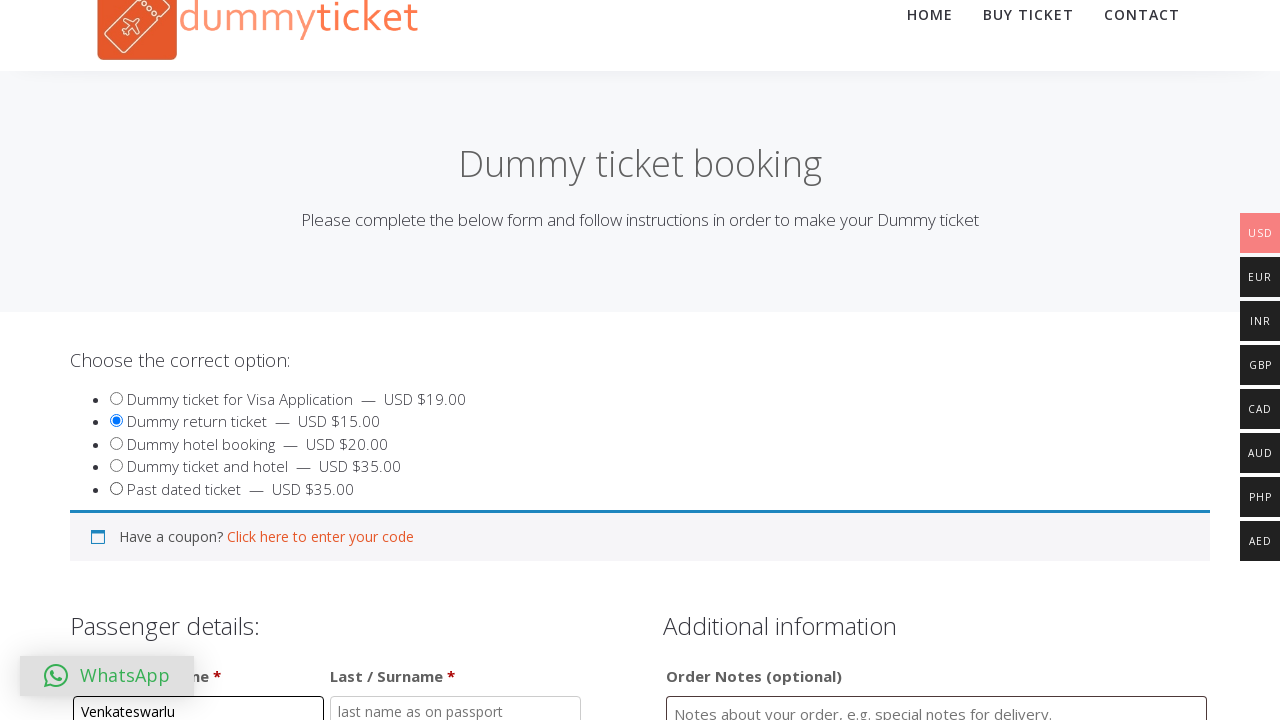

Entered traveler last name 'Kande' on input#travlastname
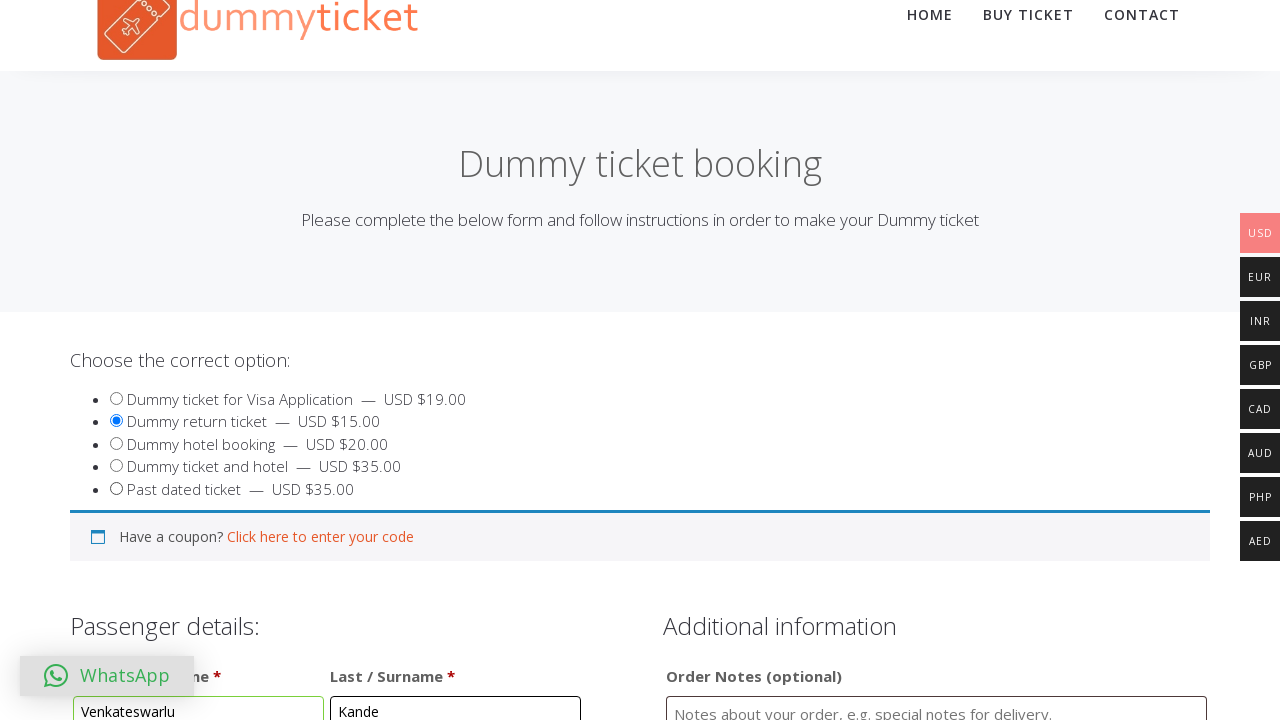

Opened date picker for date of birth at (344, 360) on input#dob
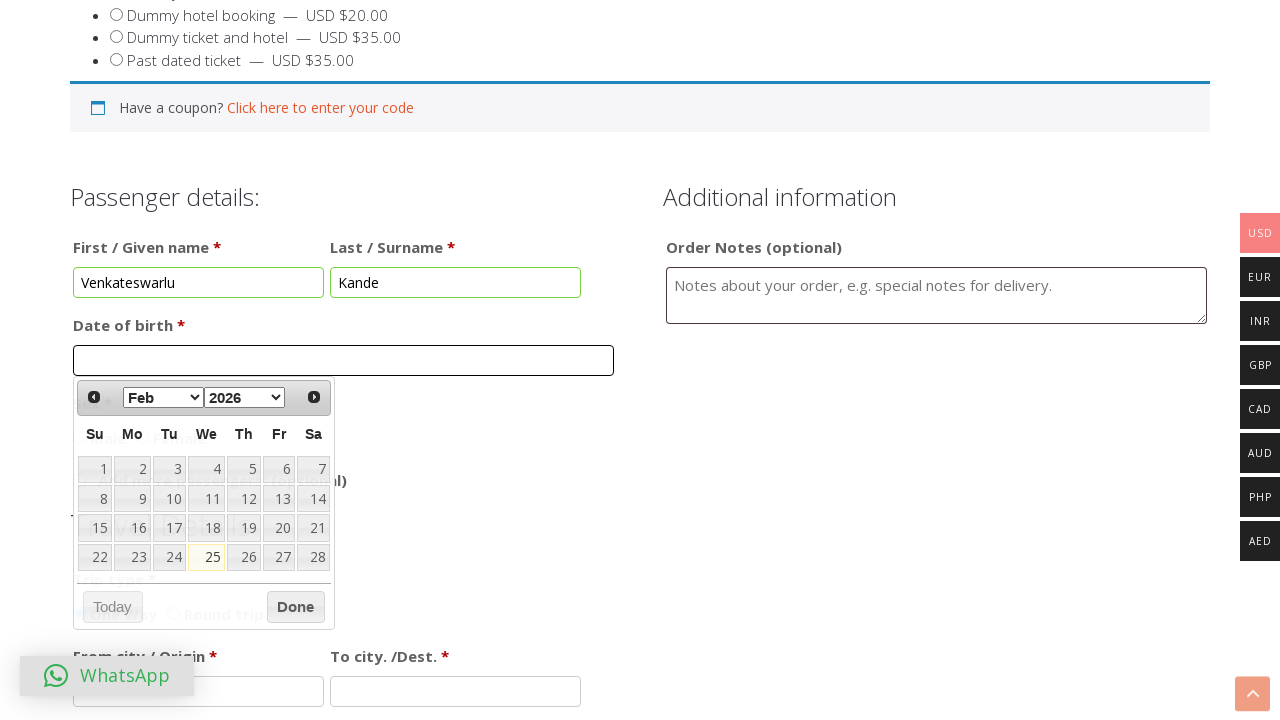

Selected year 2000 from date picker on select[aria-label='Select year']
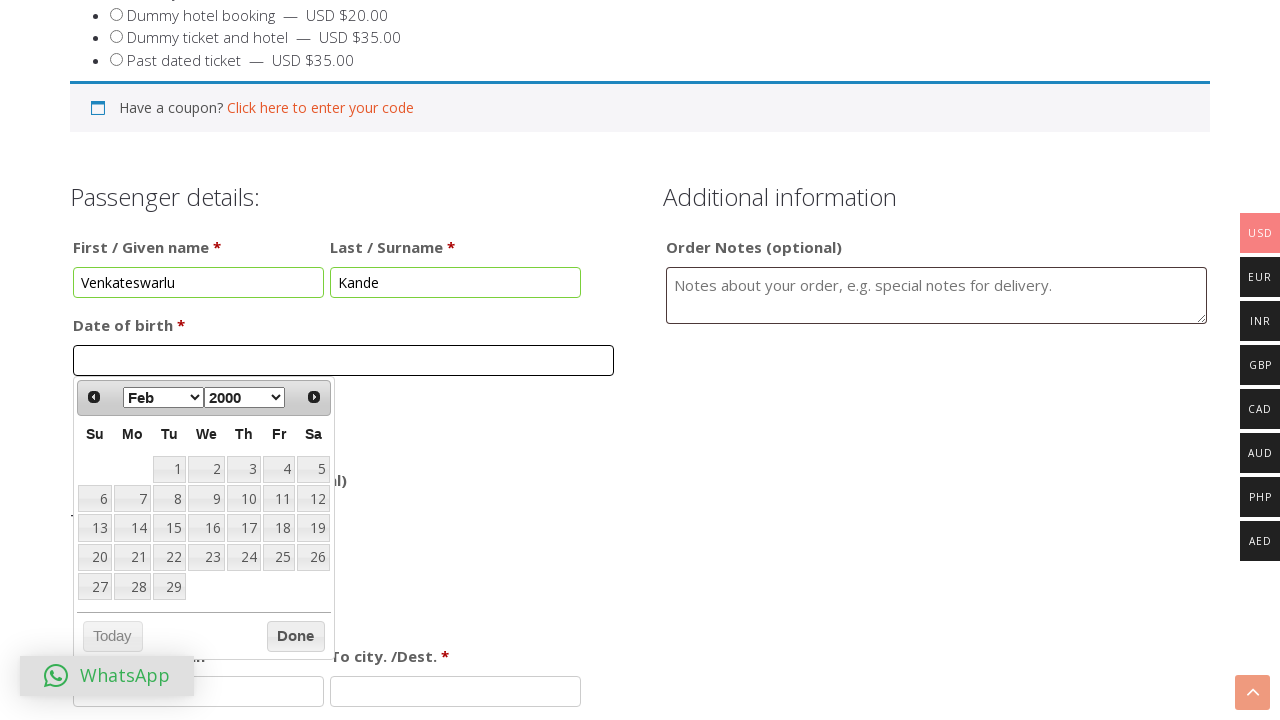

Selected month September from date picker on select[aria-label='Select month']
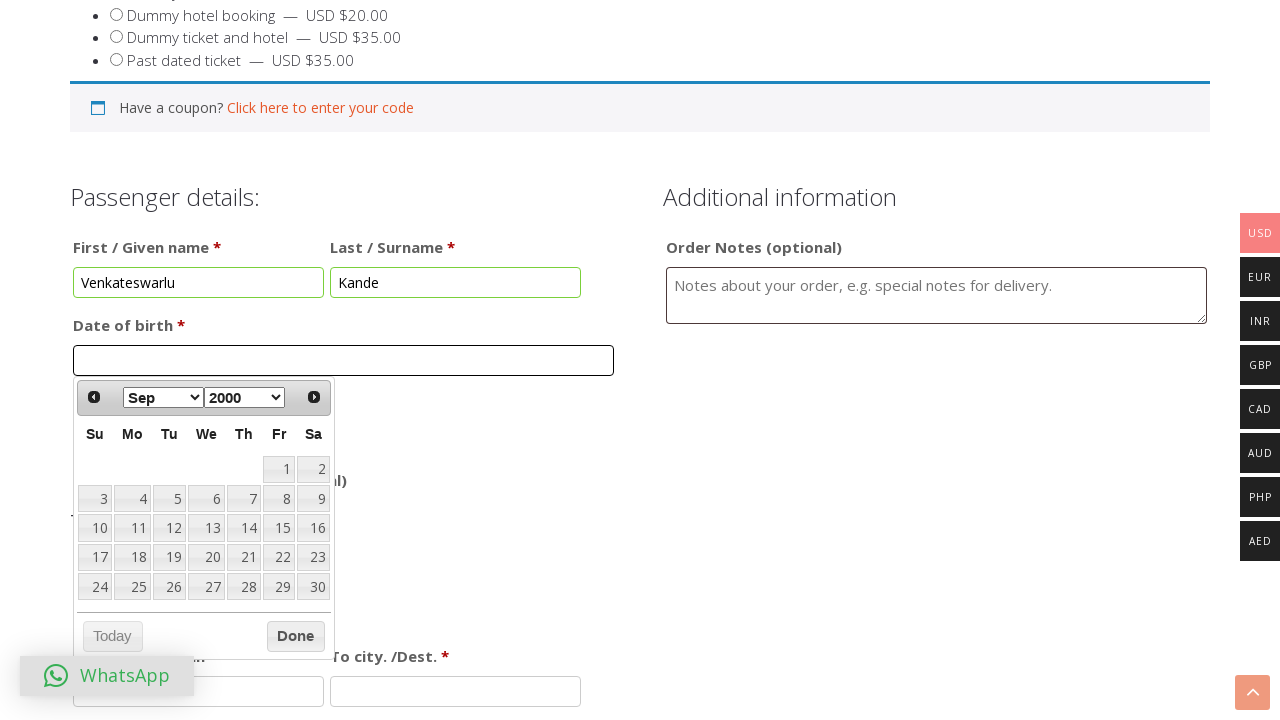

Selected day 10 from date picker calendar at (95, 528) on xpath=//table[@class='ui-datepicker-calendar']//tbody//tr//td//a[text()='10']
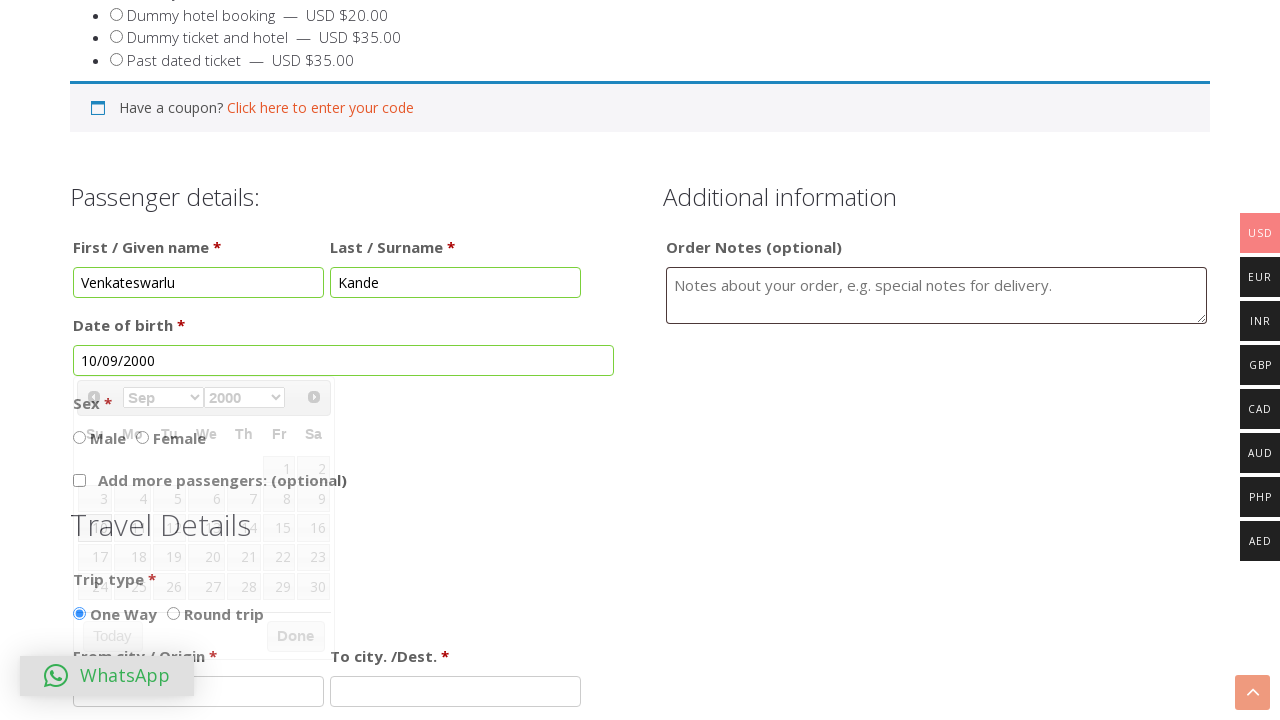

Opened reason dropdown for dummy ticket at (599, 360) on xpath=//p[@id='reasondummy_field']//span[@role='presentation']
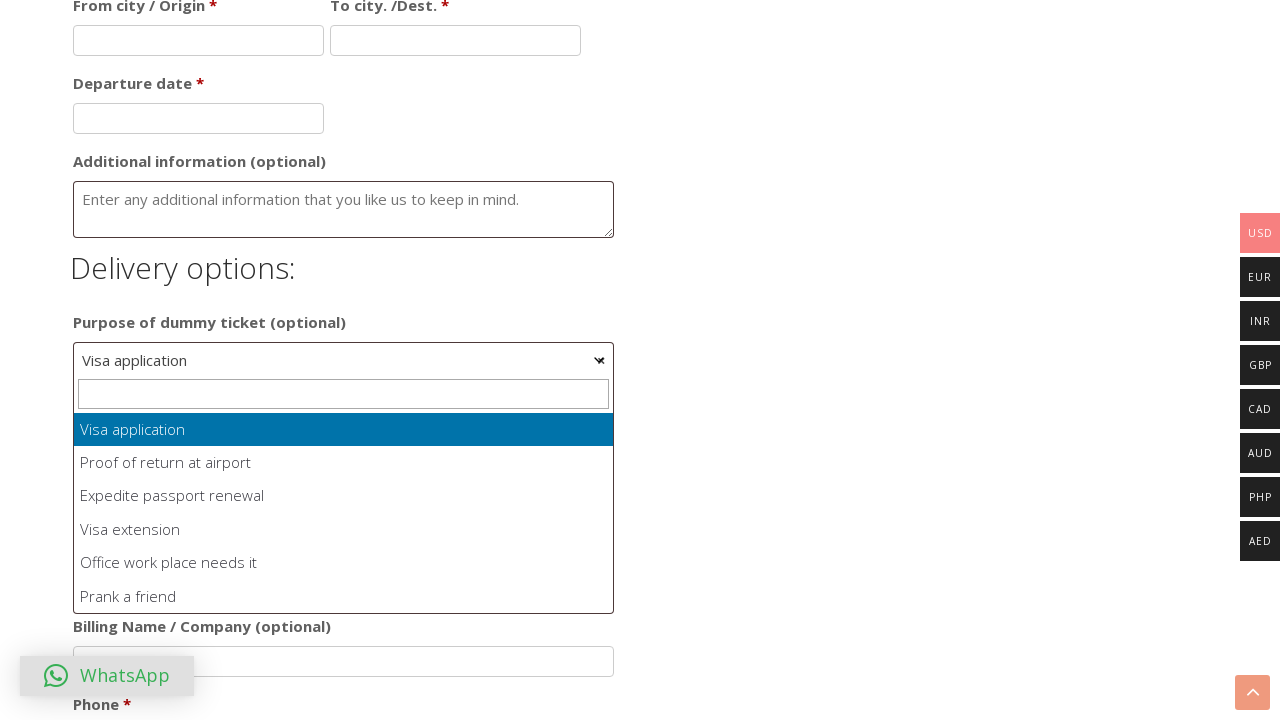

Selected 7th option from reason dropdown at (344, 529) on xpath=//ul[@role='listbox']//li[7]
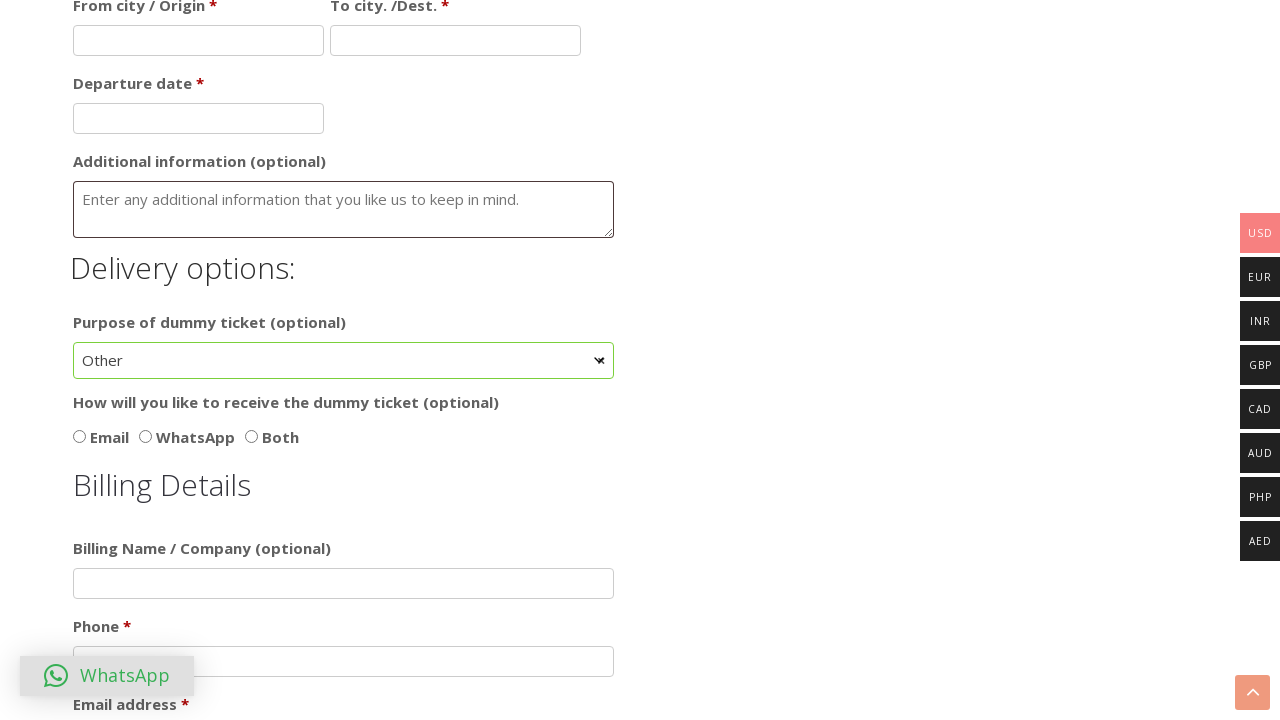

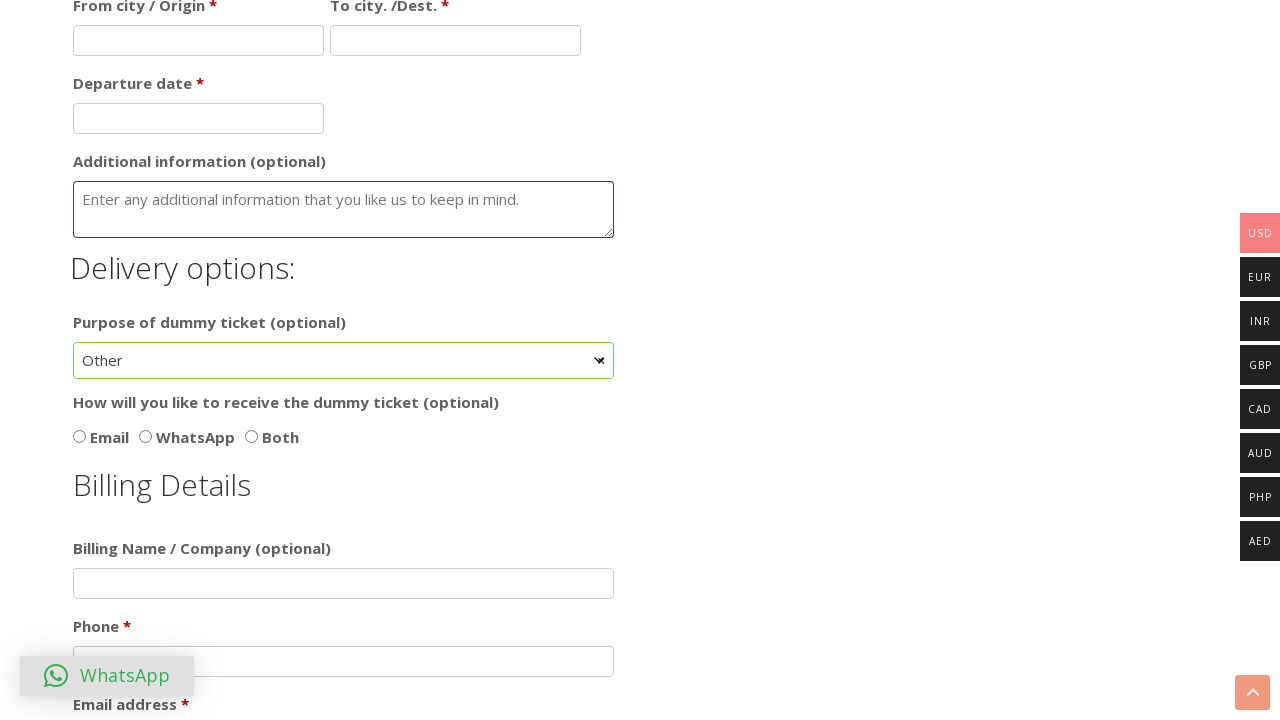